Tests dropdown selection functionality by navigating through UI testing concepts, accessing the dropdown section, and selecting multiple options from a single-select dropdown

Starting URL: https://demoapps.qspiders.com/

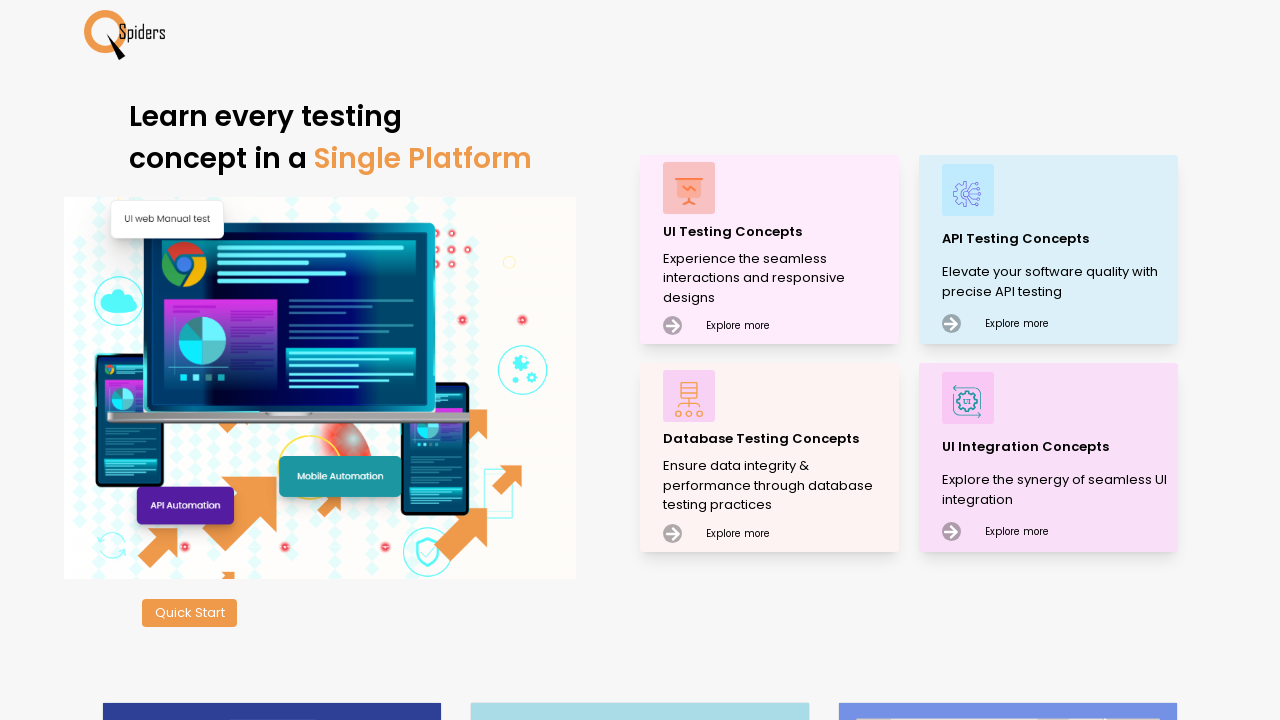

Clicked on UI Testing Concepts link at (778, 232) on xpath=//p[text()='UI Testing Concepts']
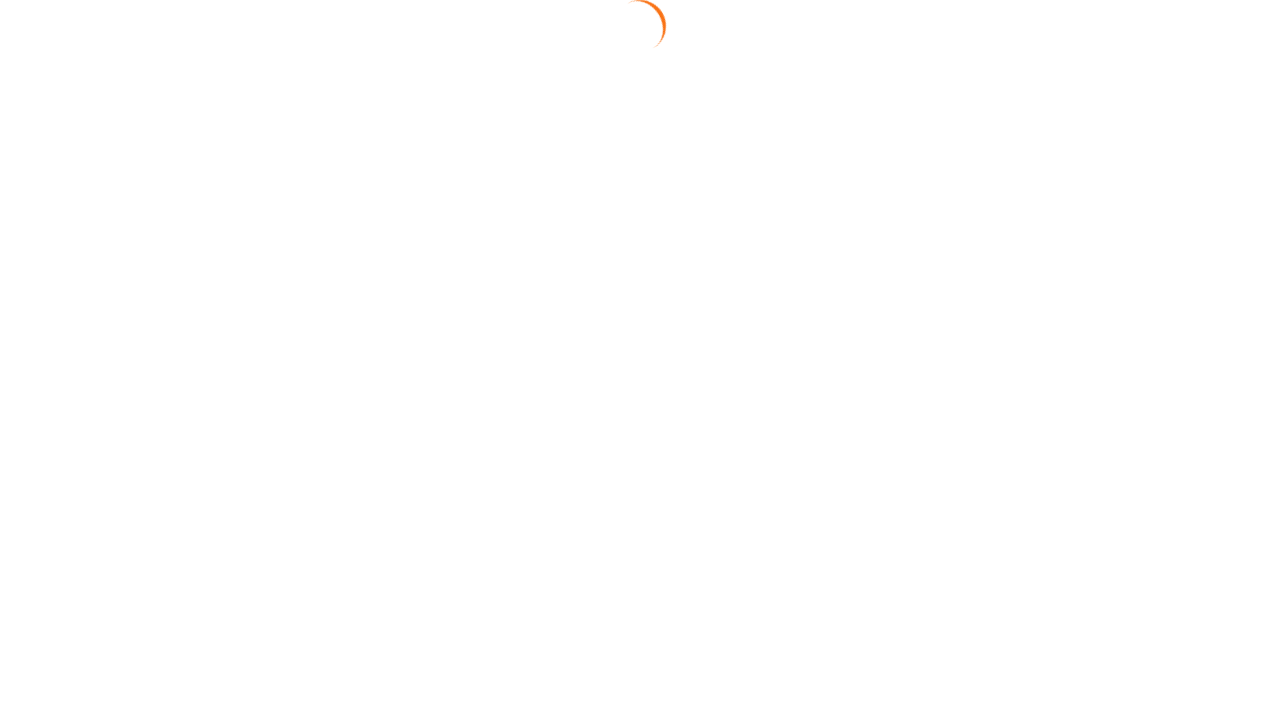

Clicked on Dropdown section at (52, 350) on xpath=//section[text()='Dropdown']
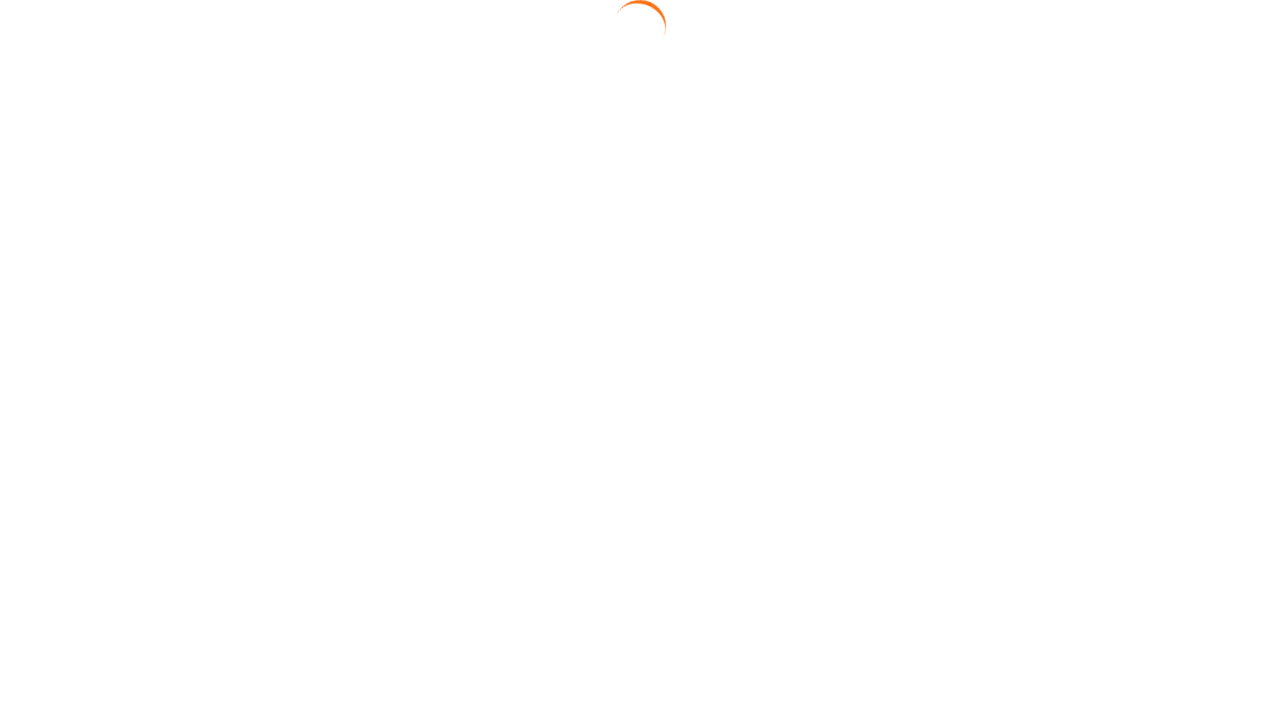

Clicked on Single Select link at (1170, 131) on xpath=//a[text()='Single Select']
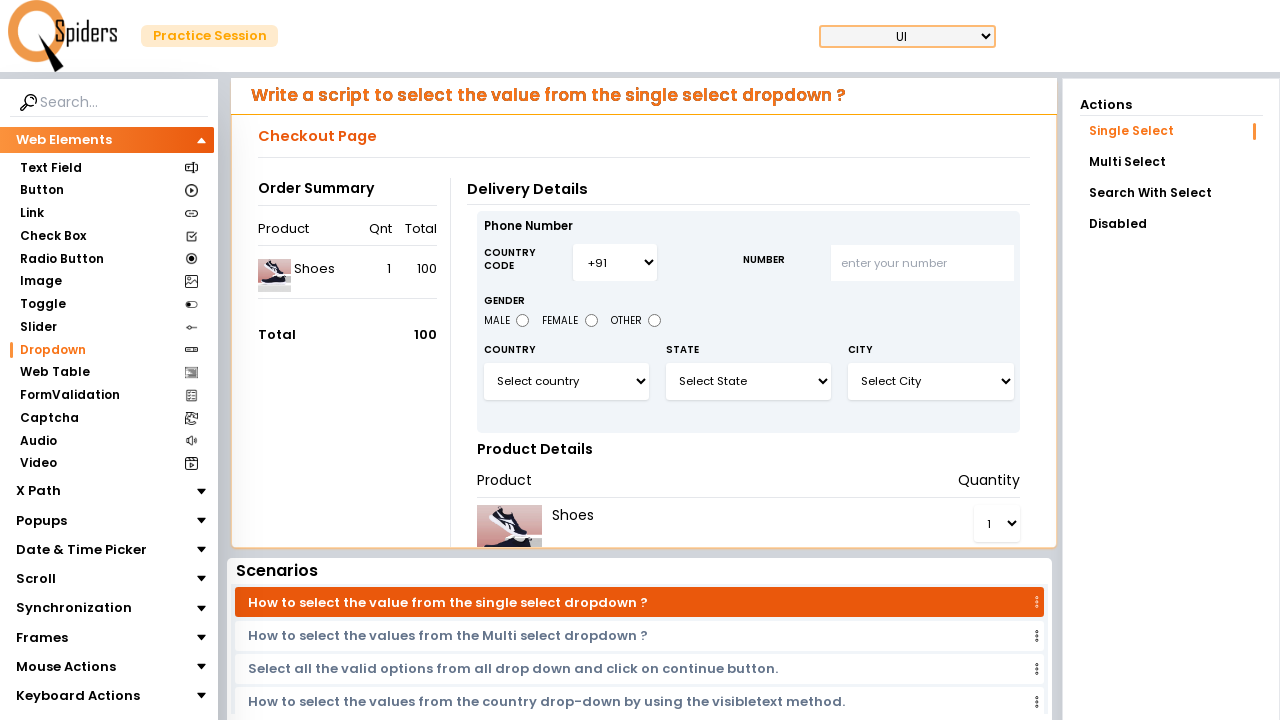

Dropdown element became visible
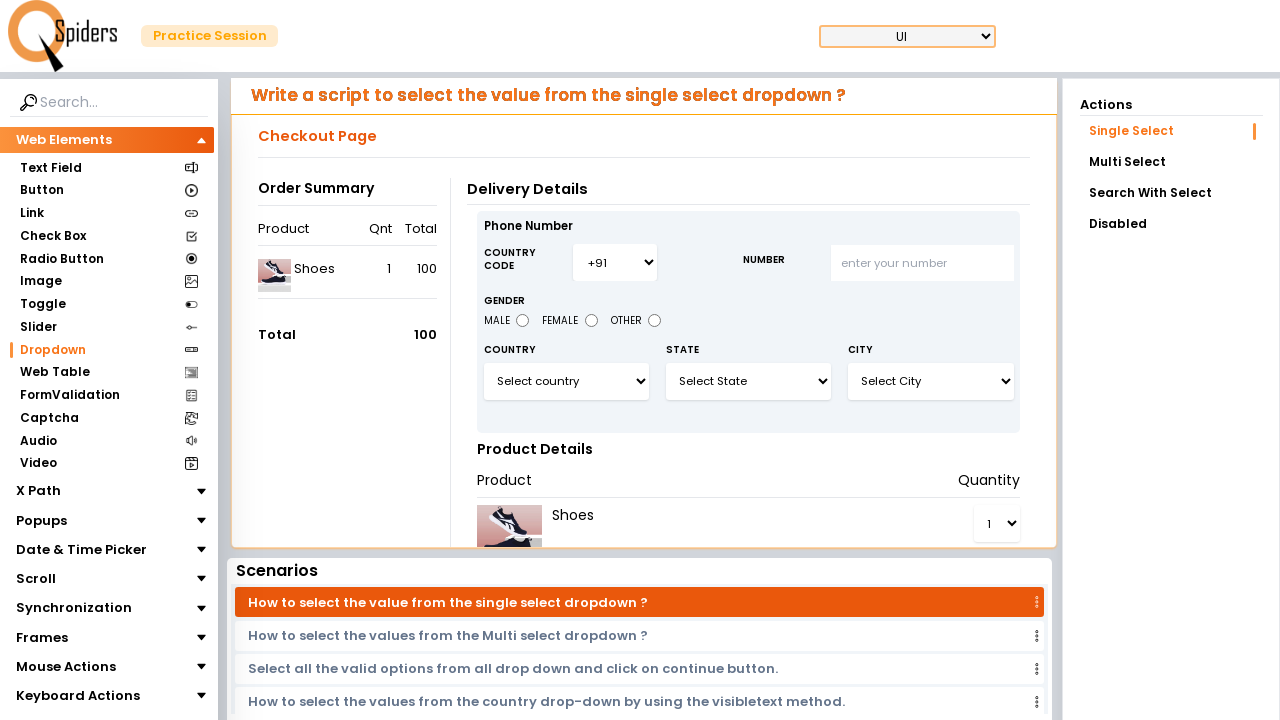

Selected dropdown option at index 1 on #select3
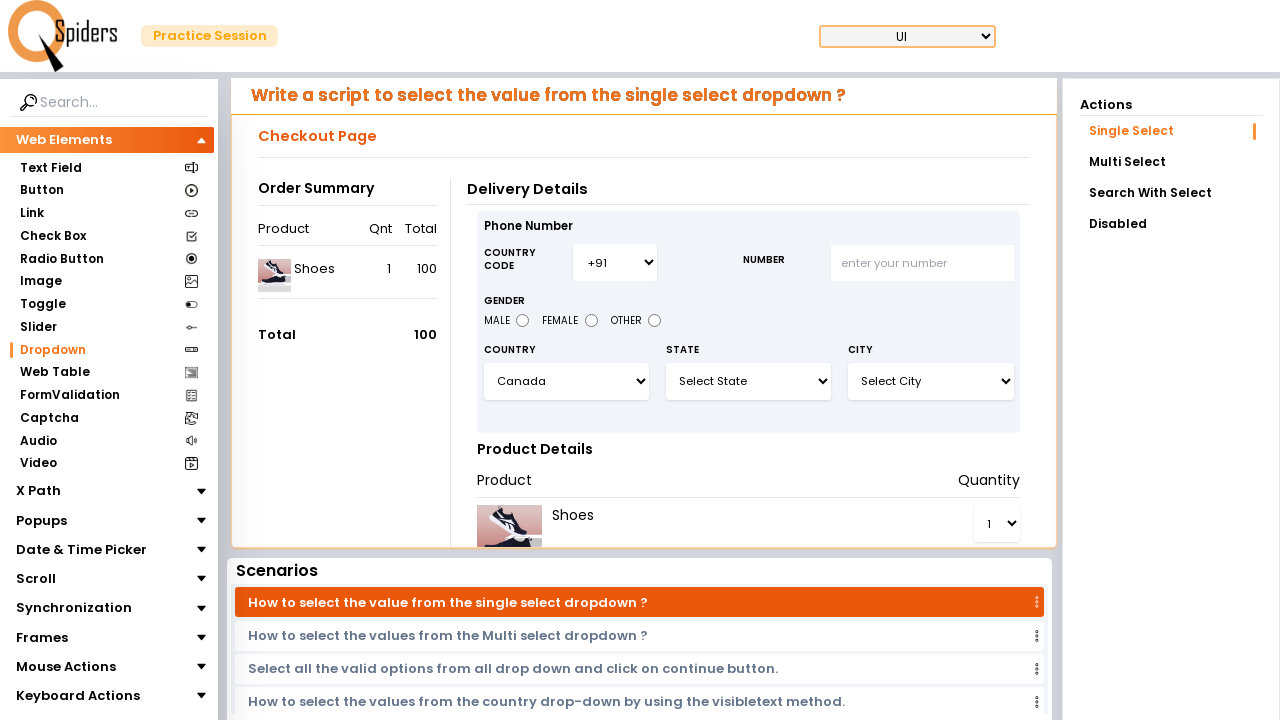

Waited 2 seconds after selecting index 1
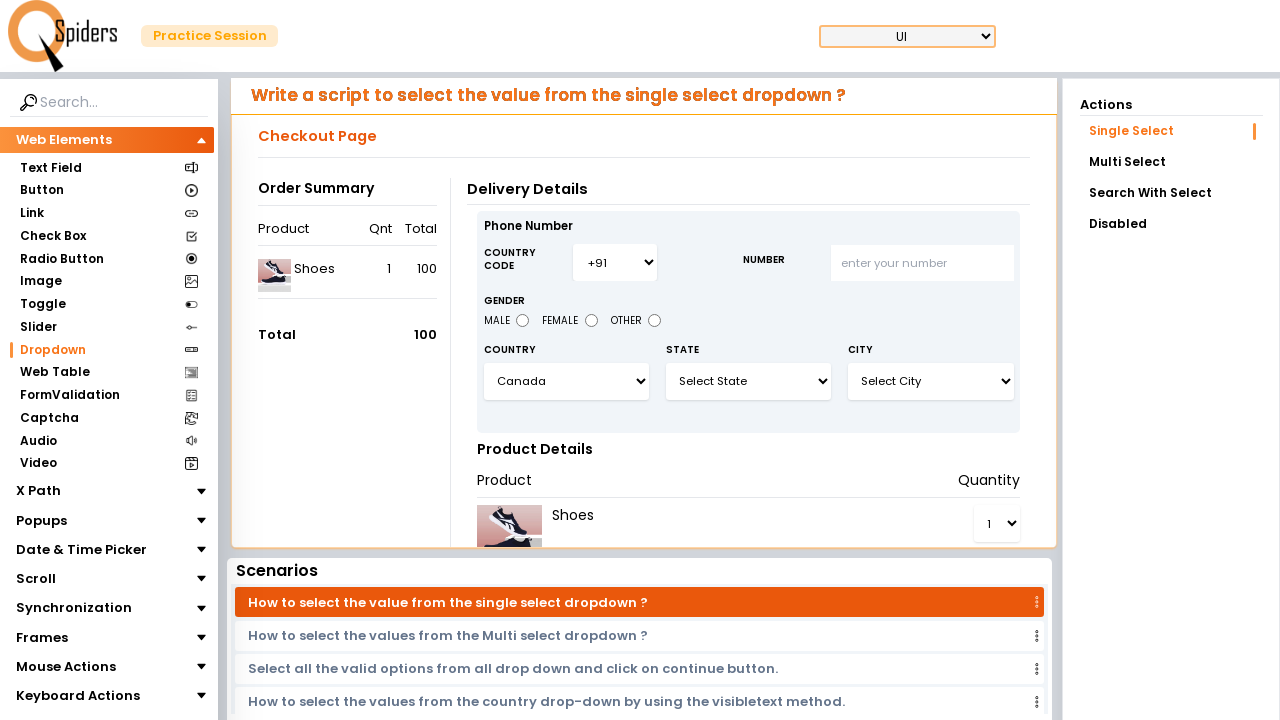

Selected dropdown option at index 2 on #select3
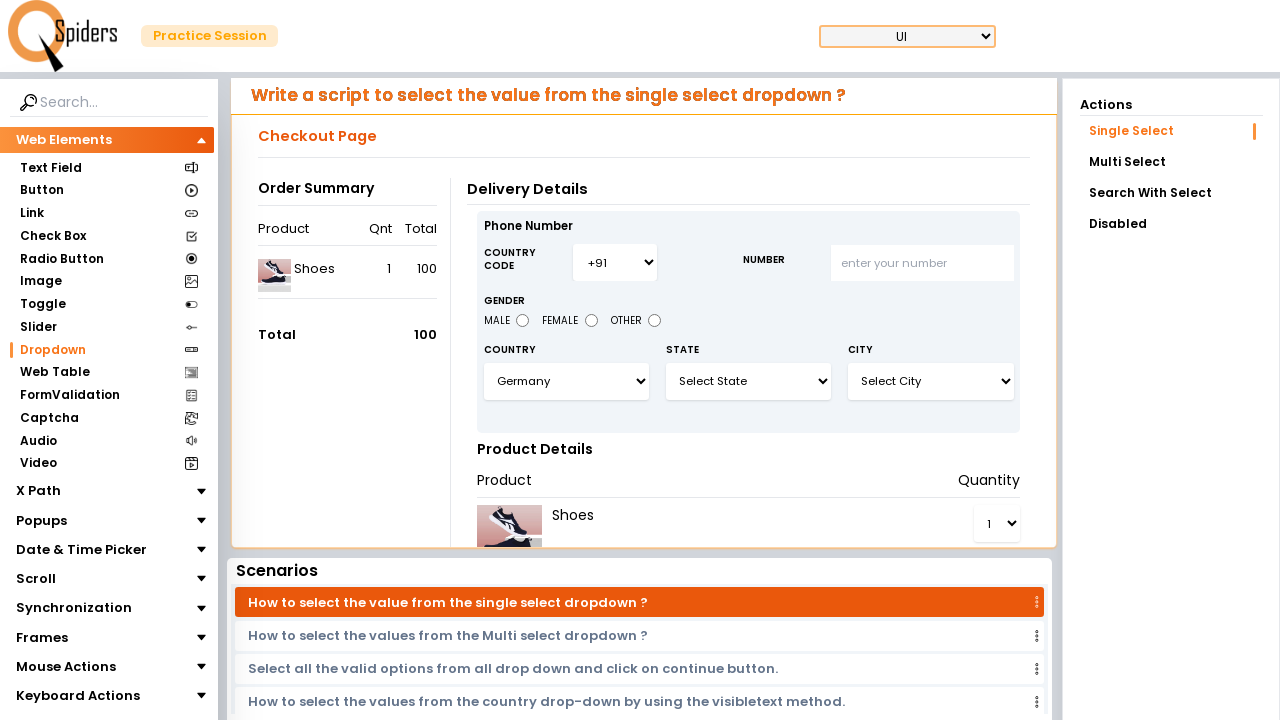

Waited 2 seconds after selecting index 2
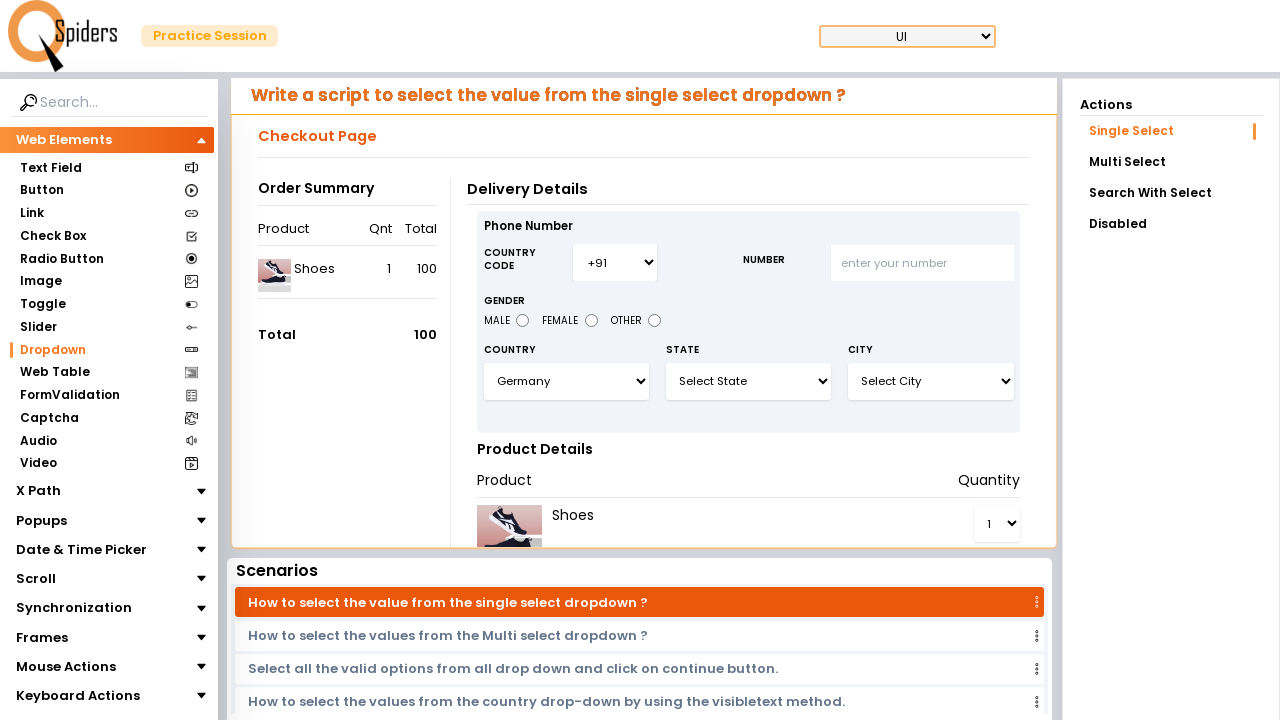

Selected dropdown option at index 3 on #select3
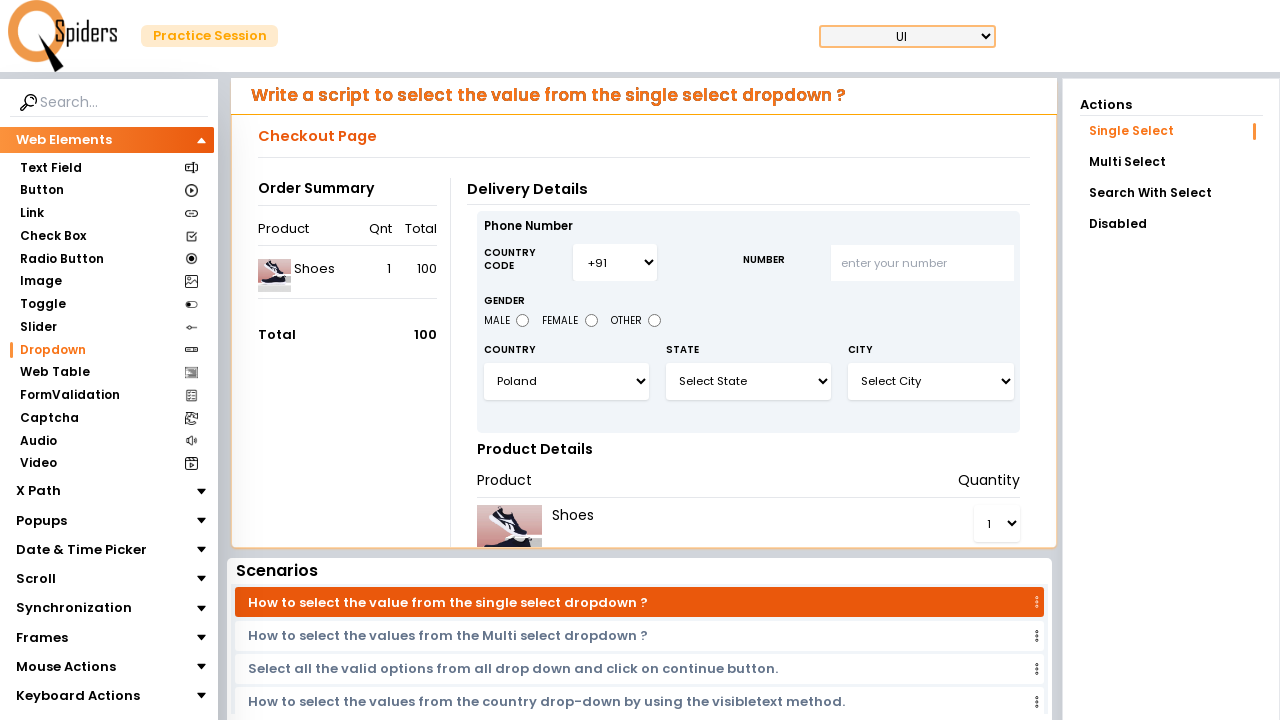

Waited 2 seconds after selecting index 3
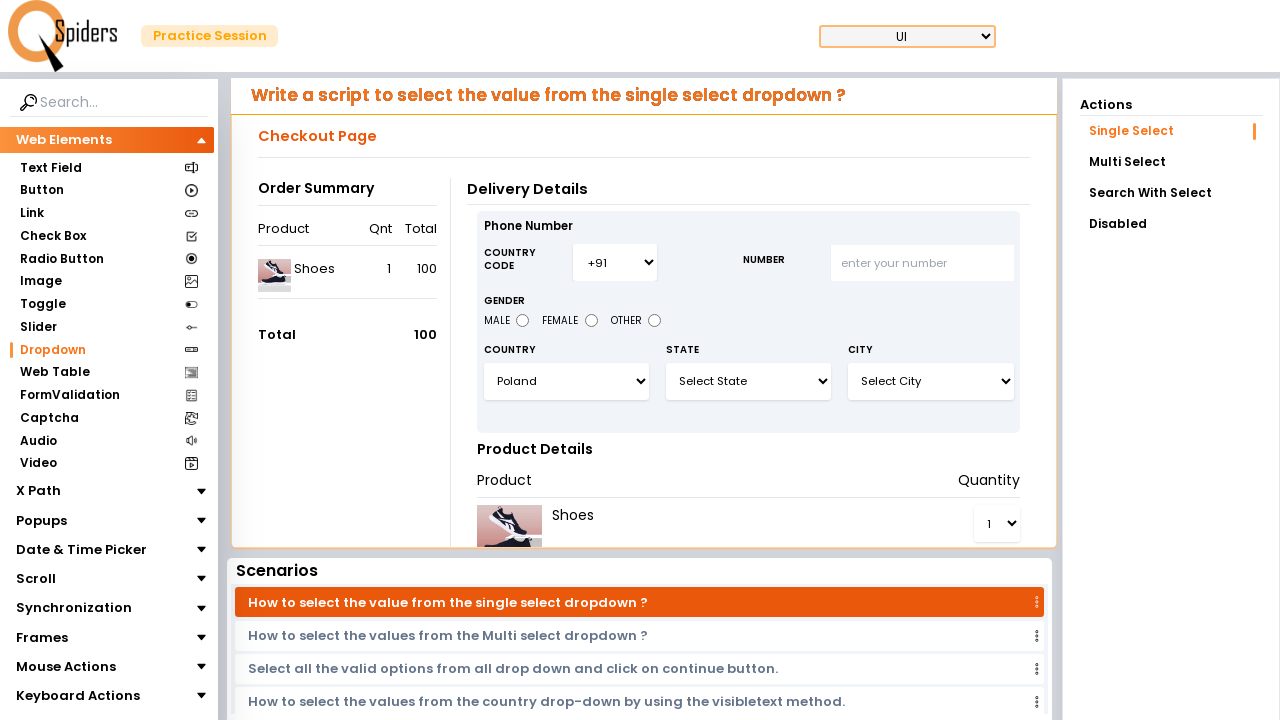

Selected dropdown option at index 4 on #select3
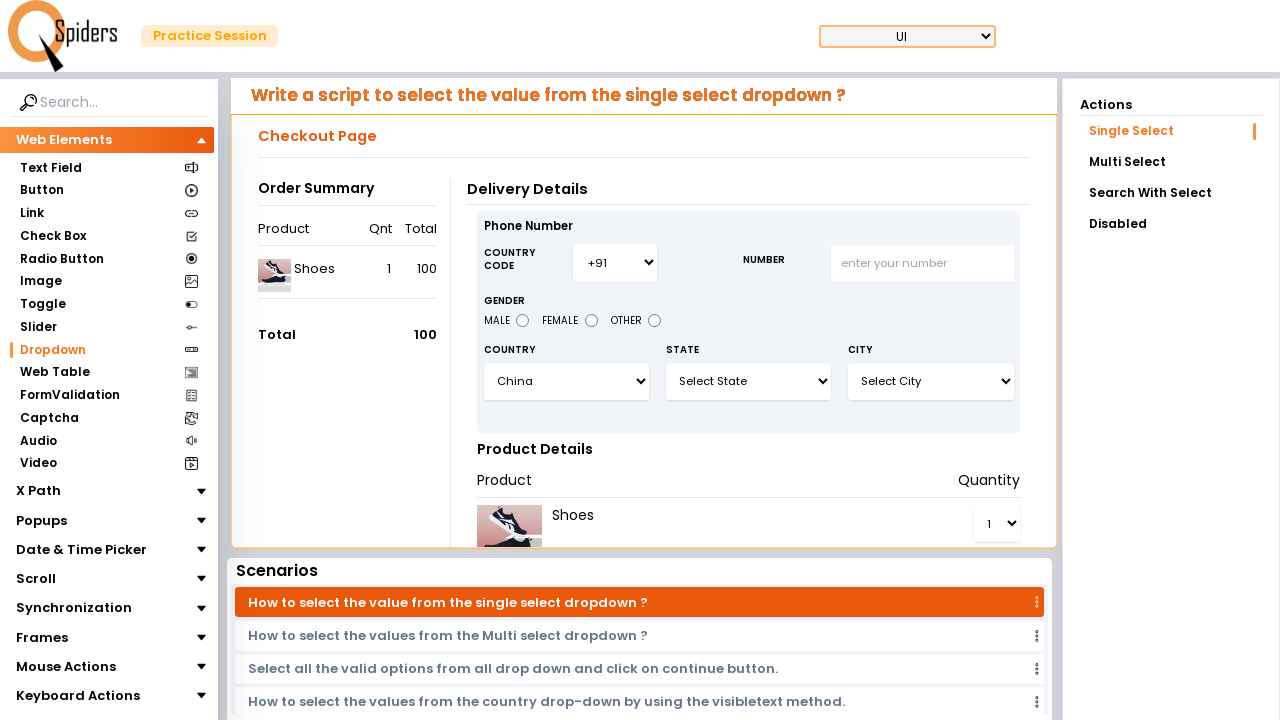

Waited 2 seconds after selecting index 4
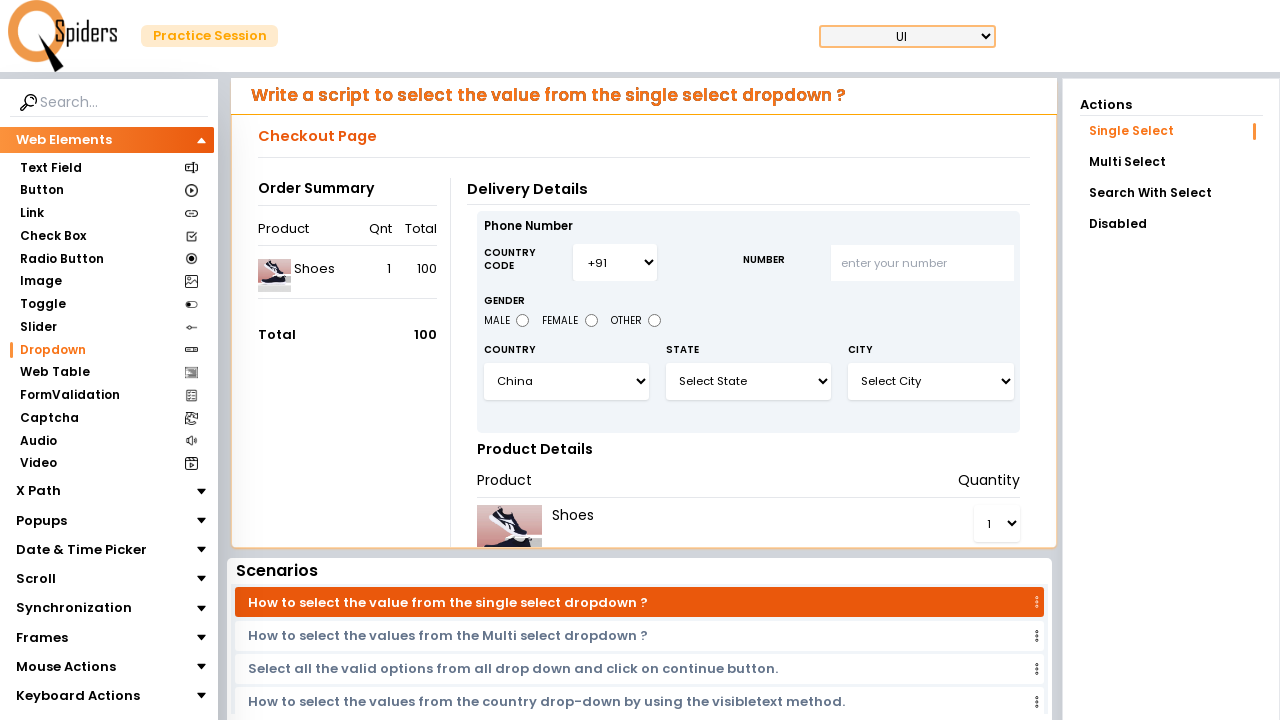

Selected dropdown option at index 5 on #select3
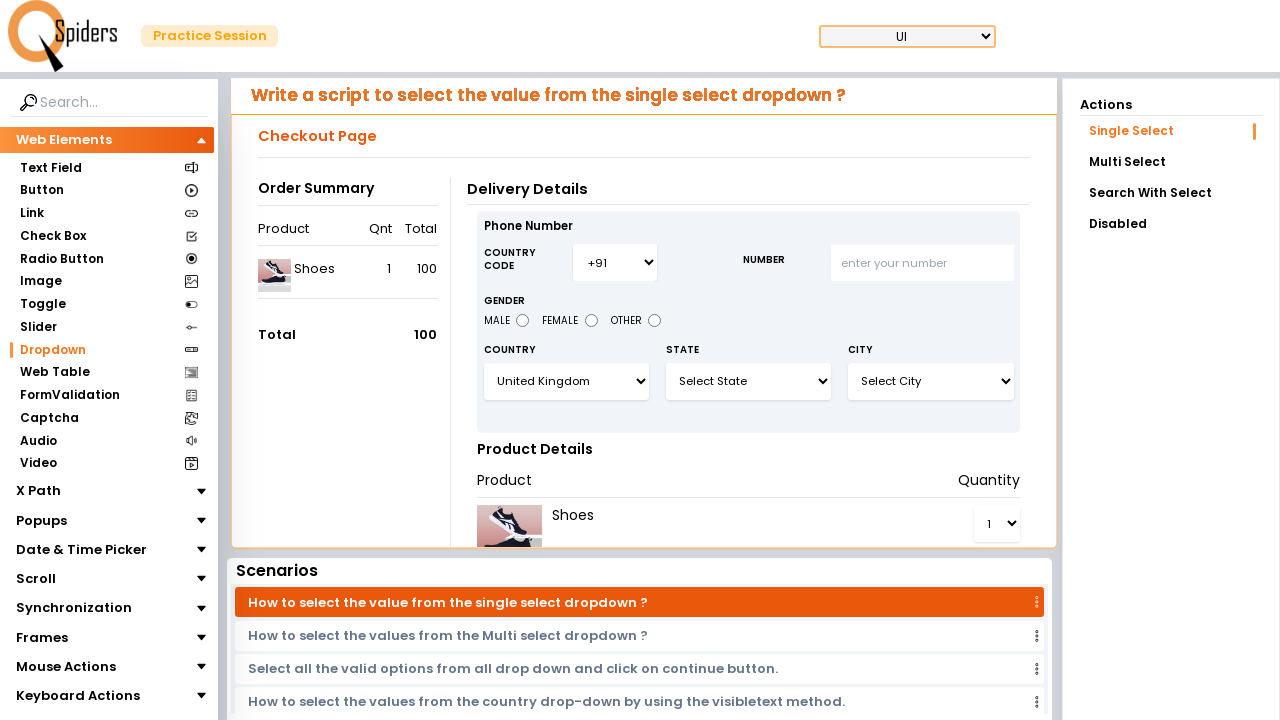

Waited 2 seconds after selecting index 5
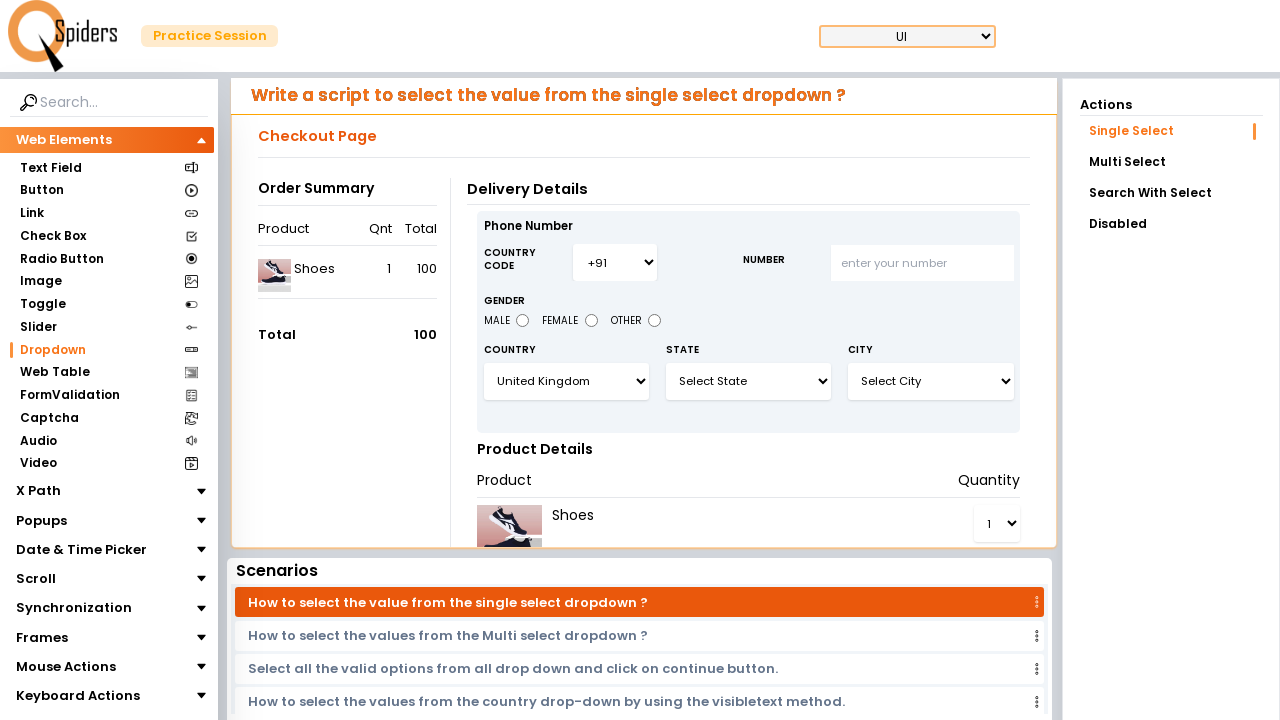

Selected dropdown option at index 6 on #select3
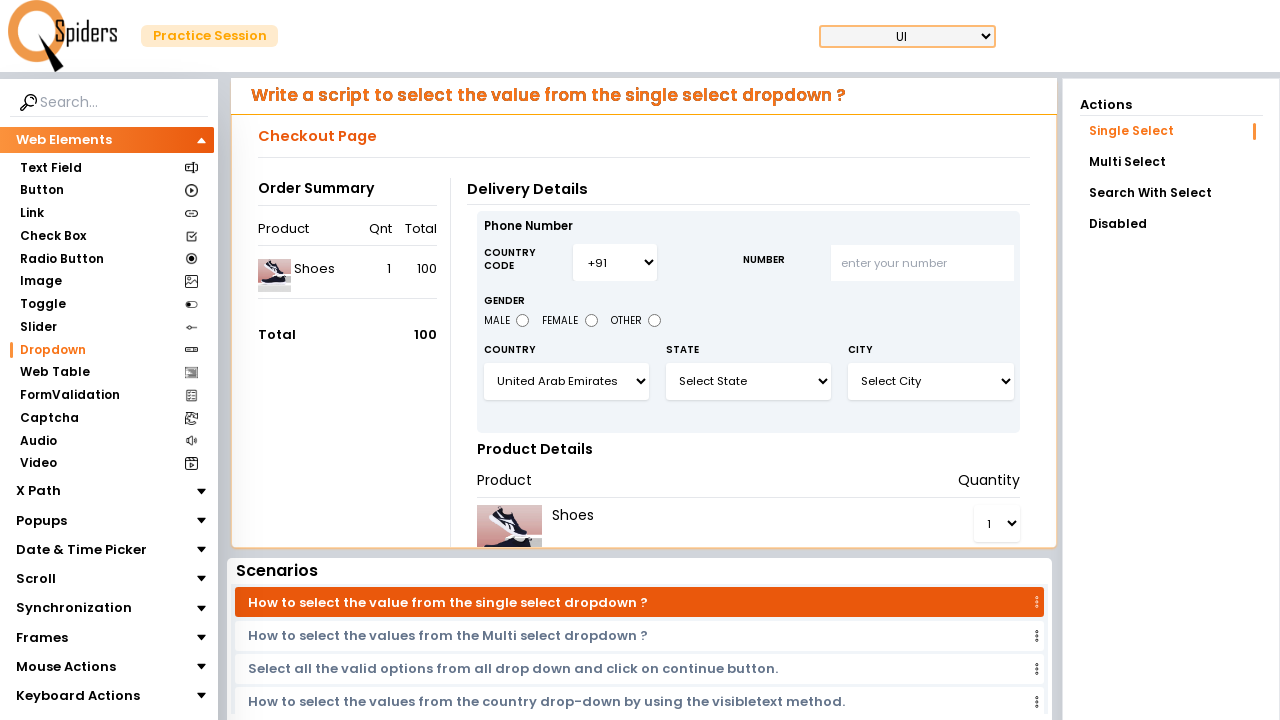

Waited 2 seconds after selecting index 6
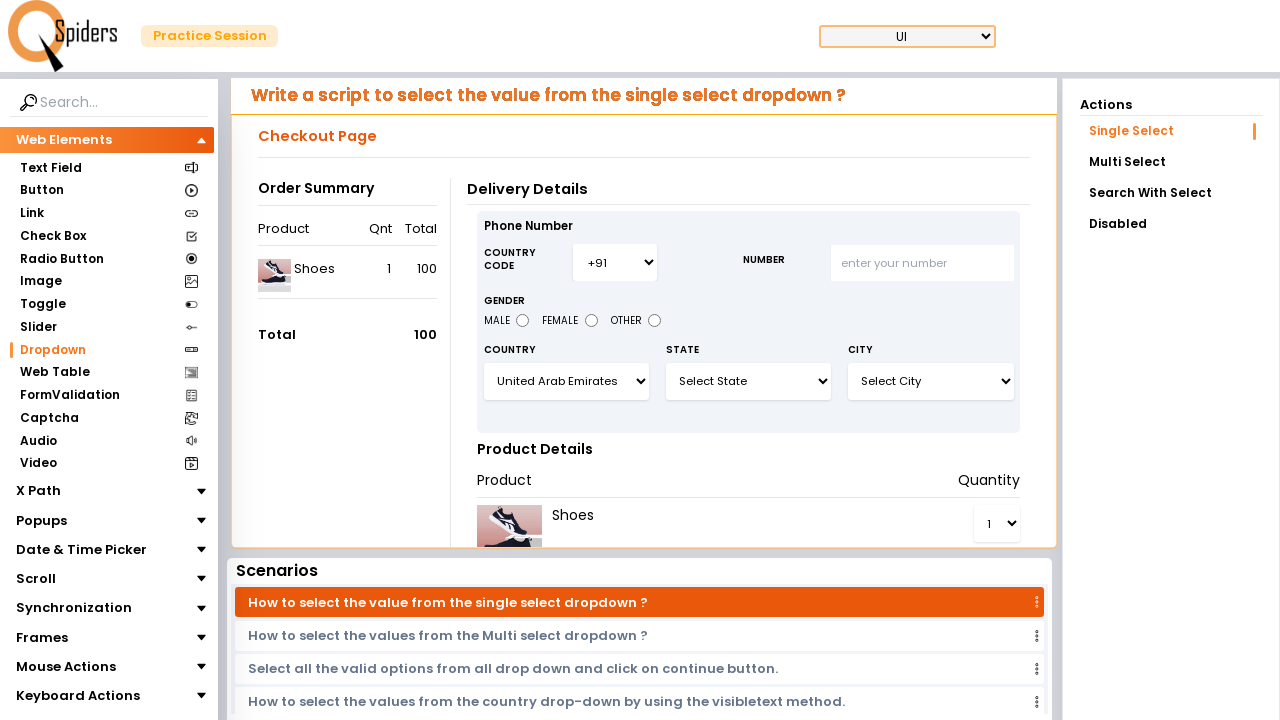

Selected dropdown option at index 7 on #select3
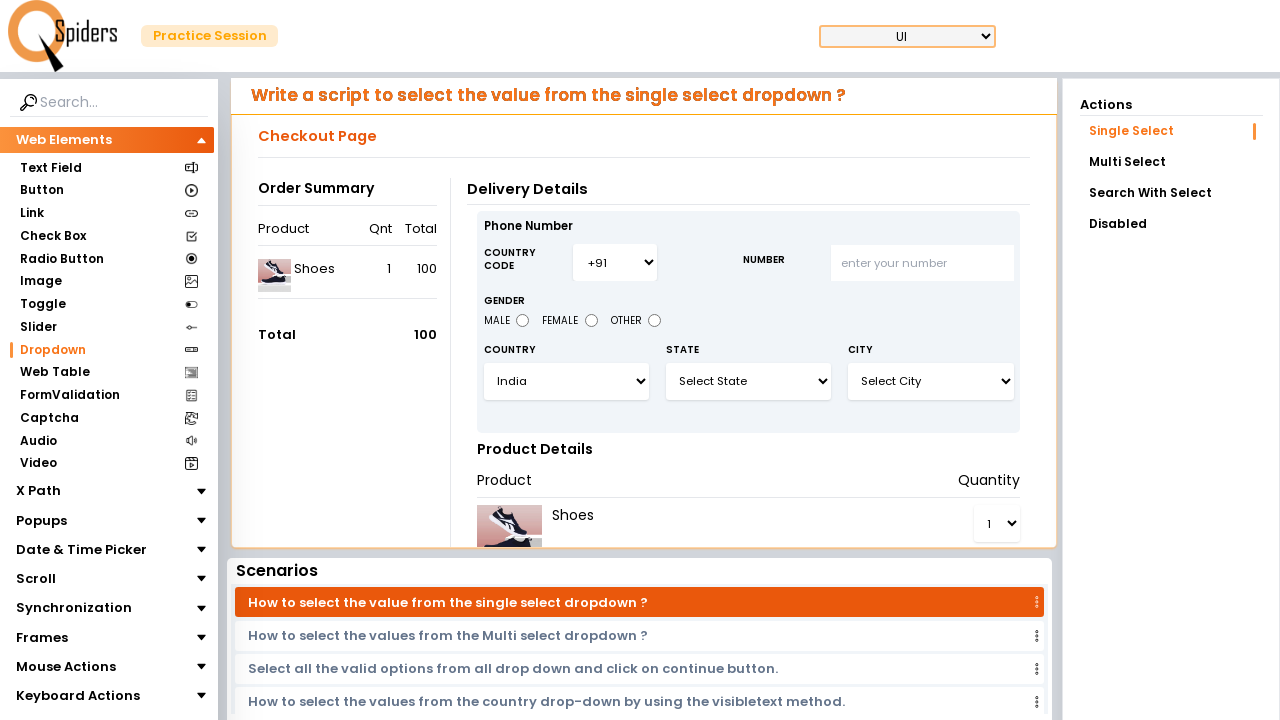

Waited 2 seconds after selecting index 7
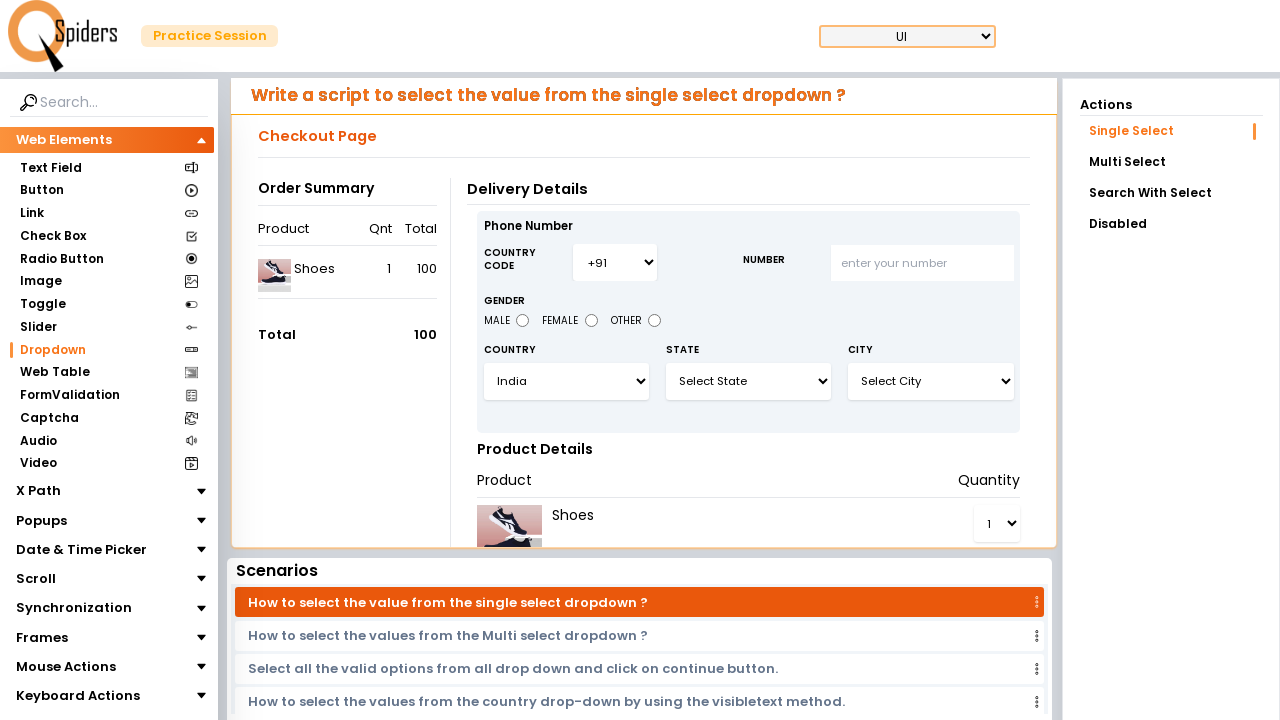

Selected dropdown option at index 8 on #select3
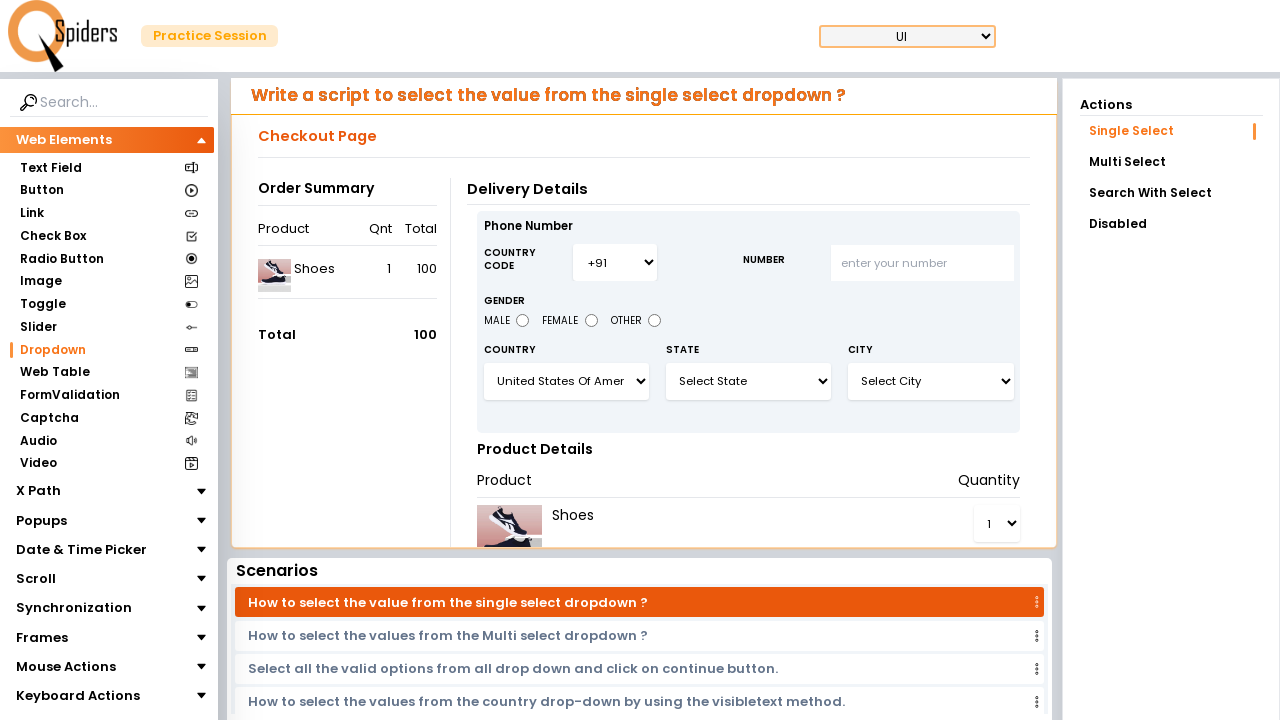

Waited 2 seconds after selecting index 8
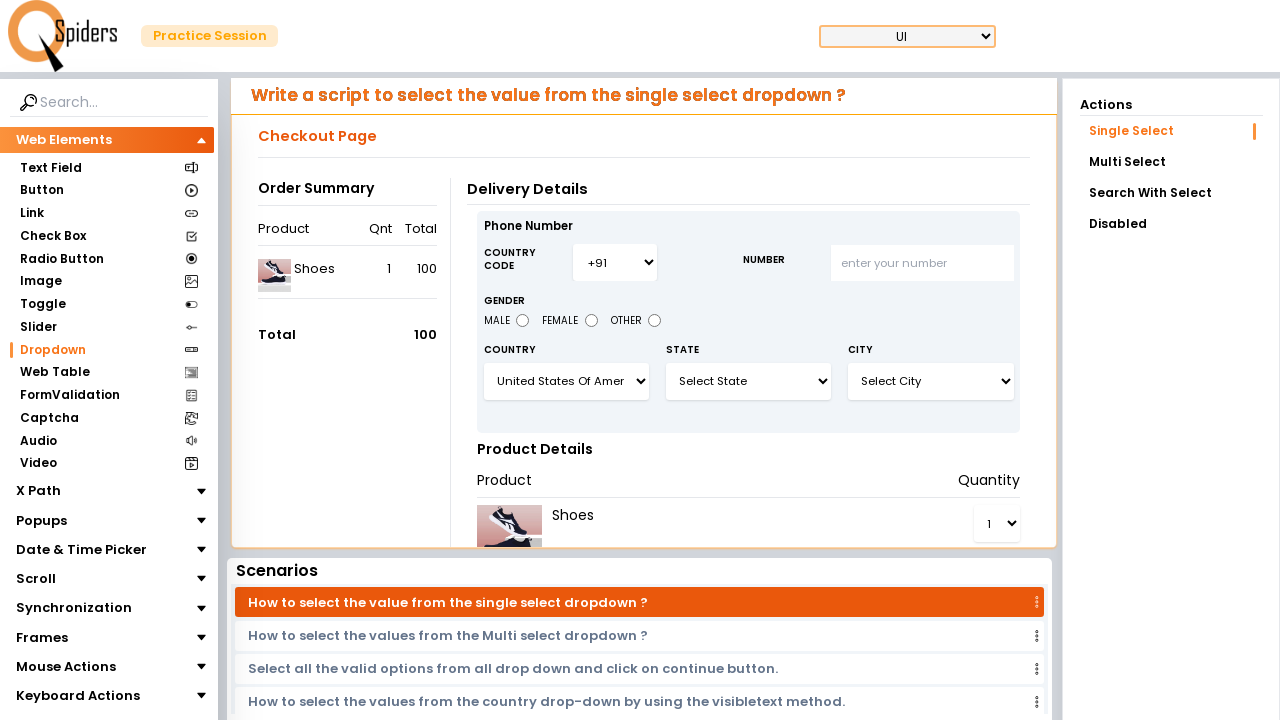

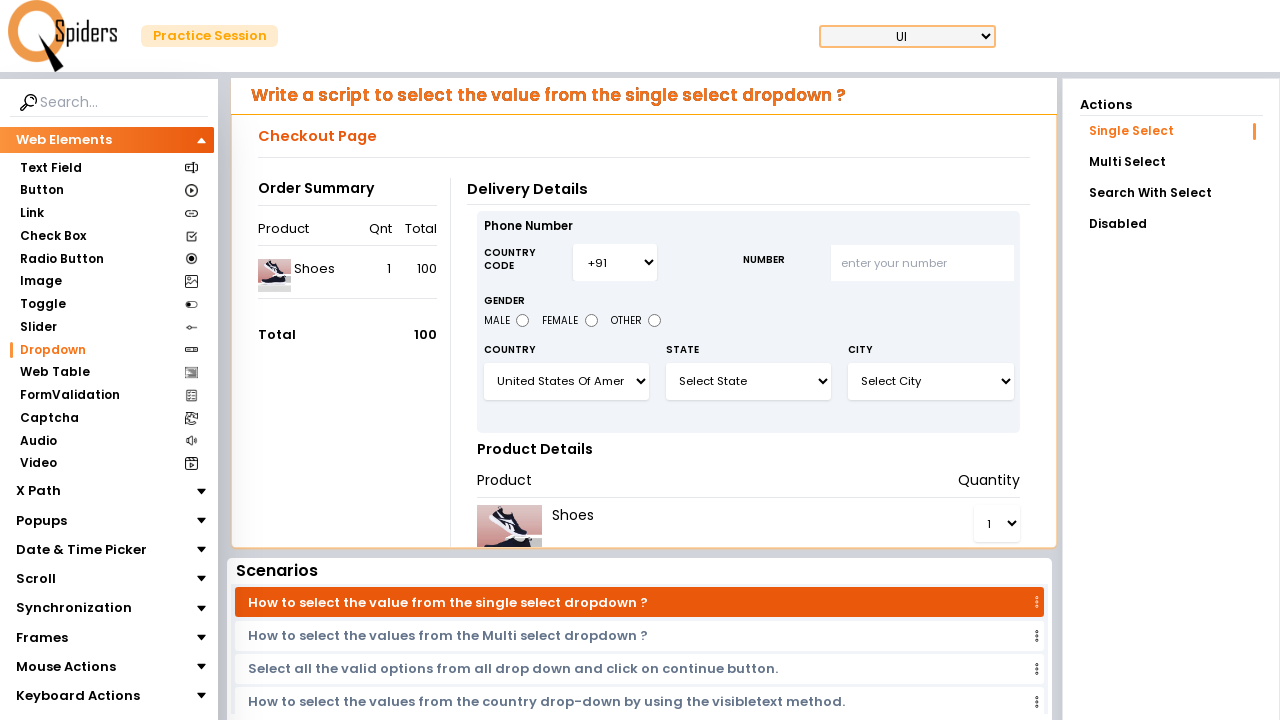